Tests that nutrition totals are calculated correctly by selecting ingredients and verifying the sum of their calories.

Starting URL: https://dmwyatt.github.io/web-tools/subway-nutrition/

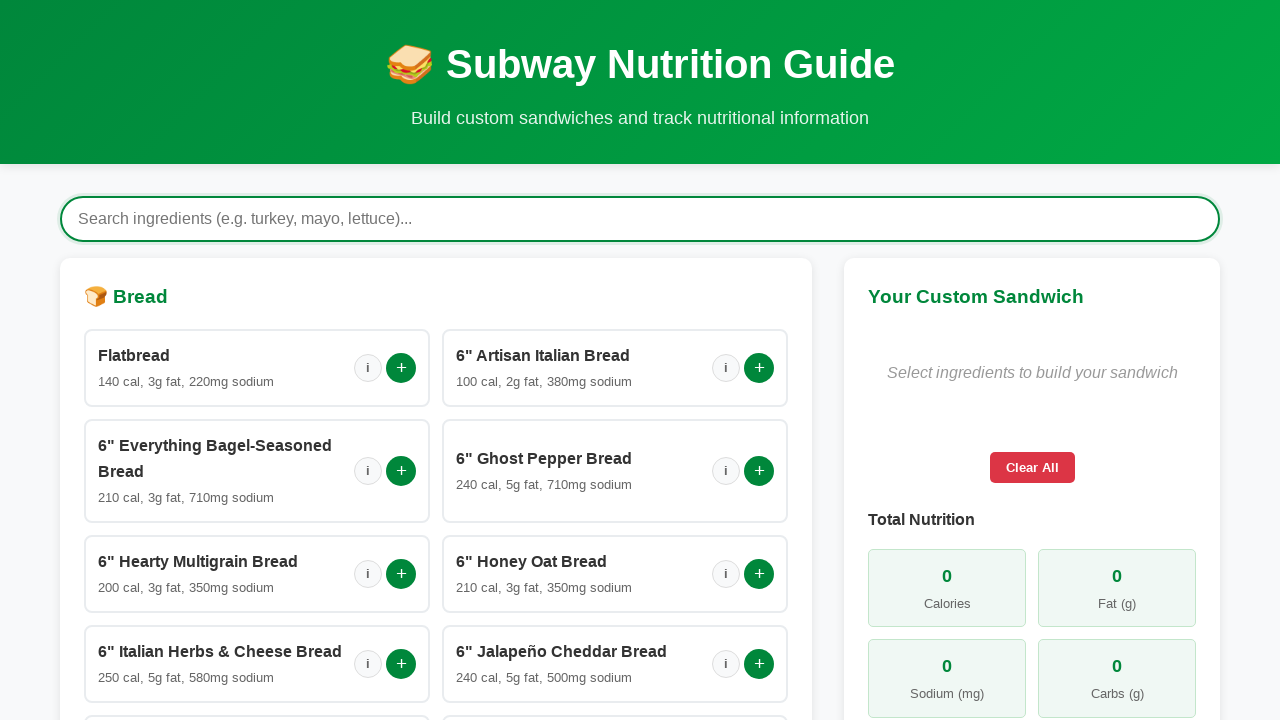

Waited for loading spinner to disappear
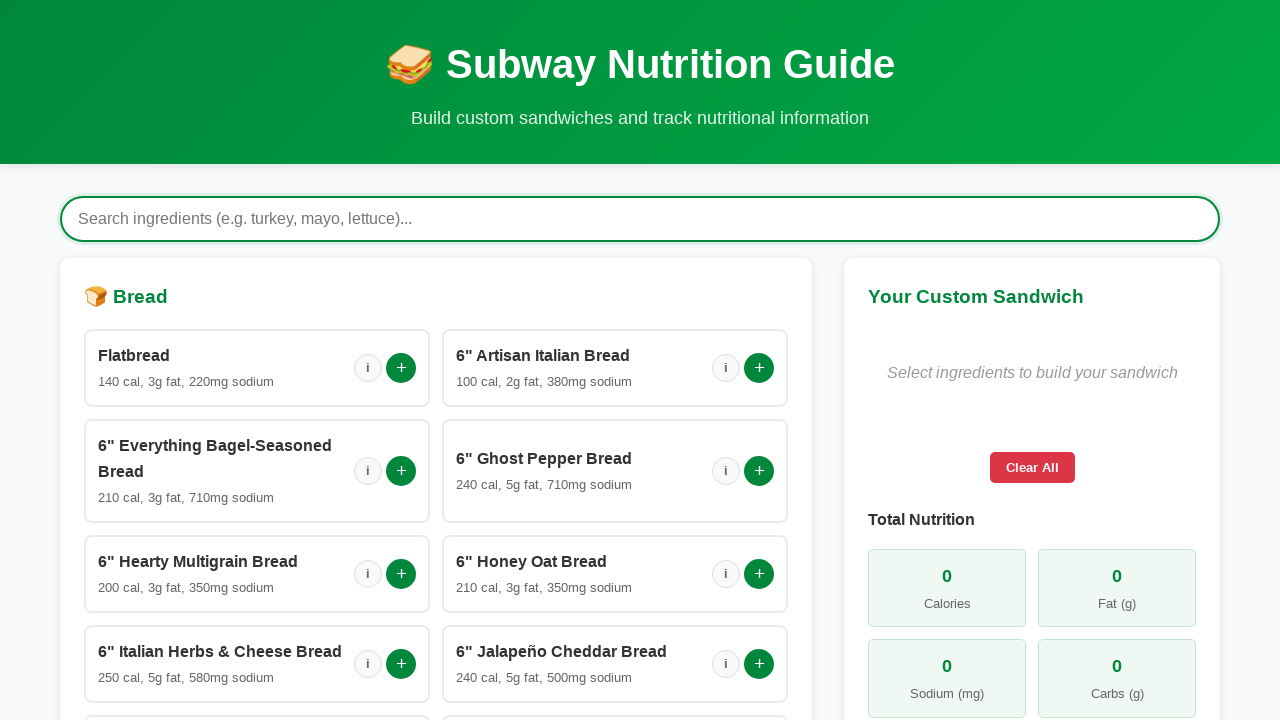

Build section became visible
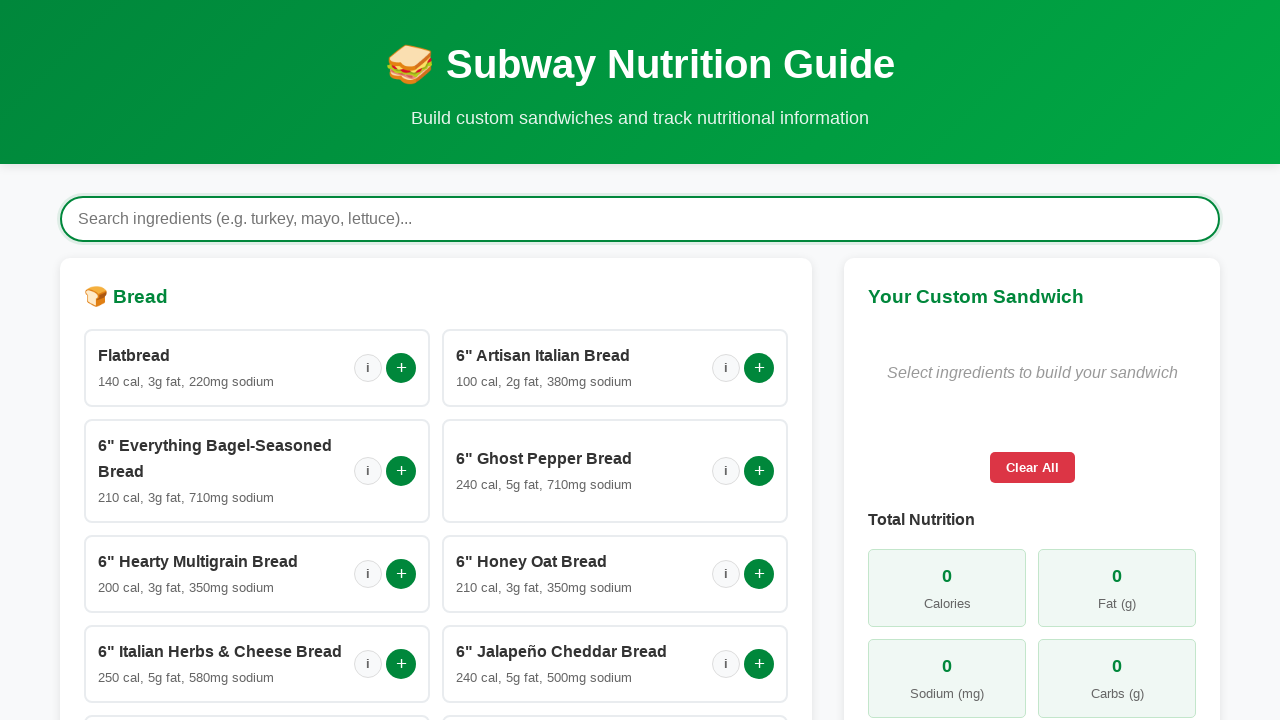

Selected first bread option at (401, 368) on #breadOptions .add-btn >> nth=0
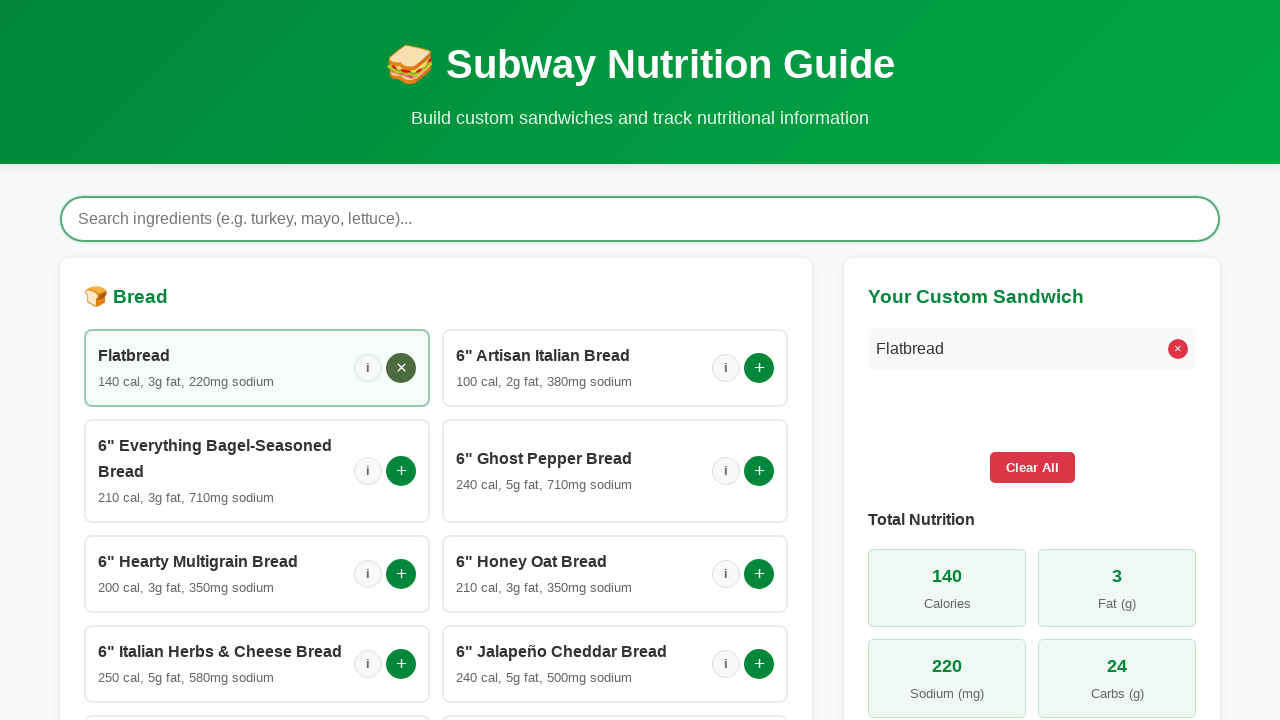

Selected first protein option at (401, 360) on #proteinOptions .add-btn >> nth=0
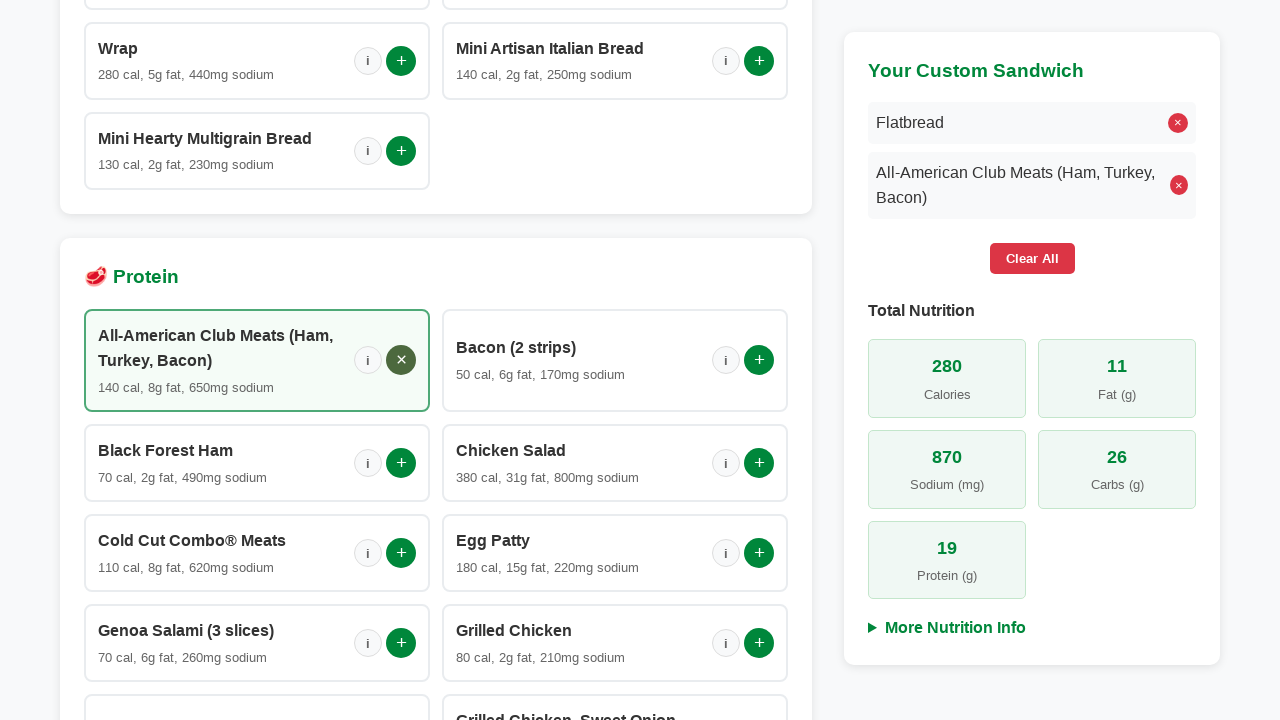

Retrieved nutrition information for selected bread
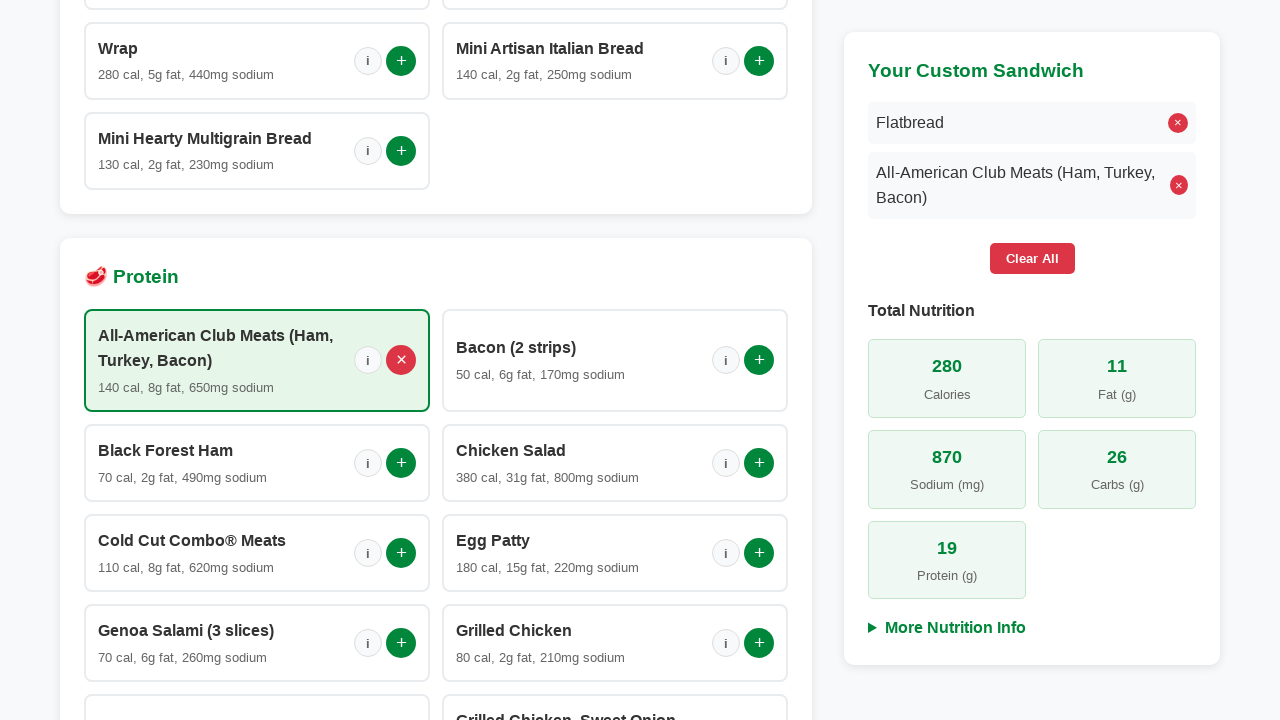

Retrieved nutrition information for selected protein
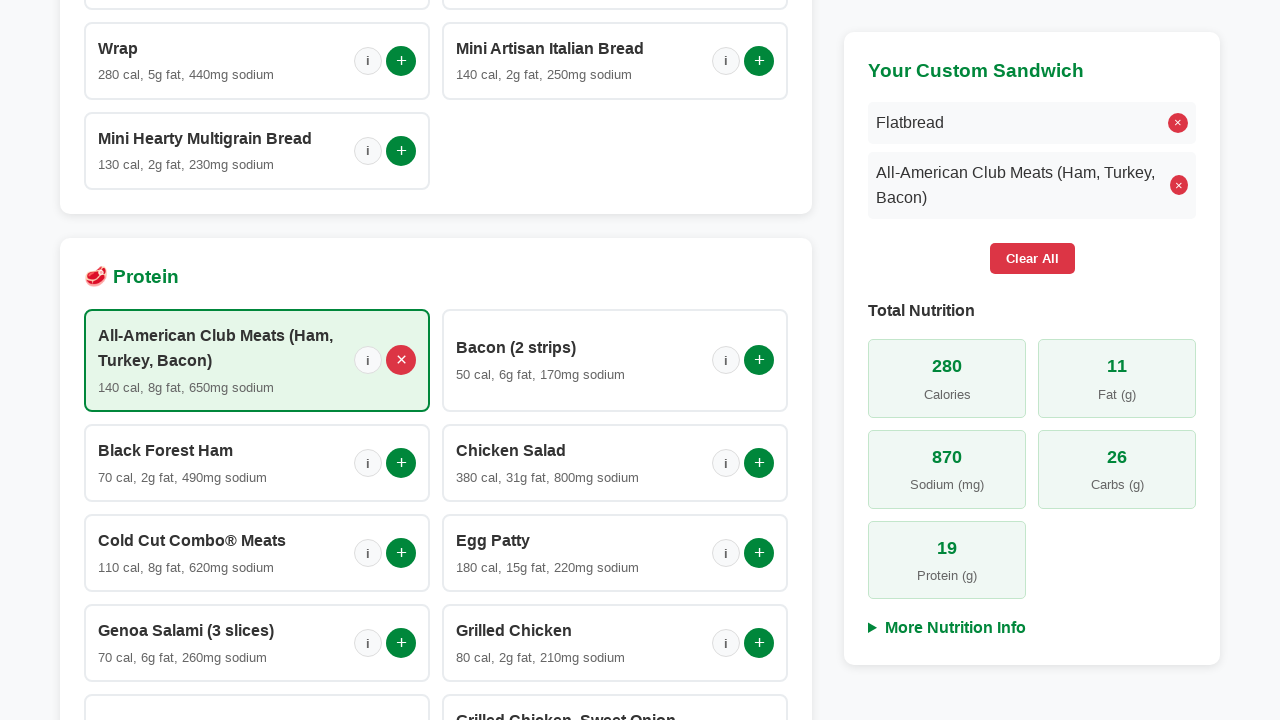

Parsed bread calories: 140
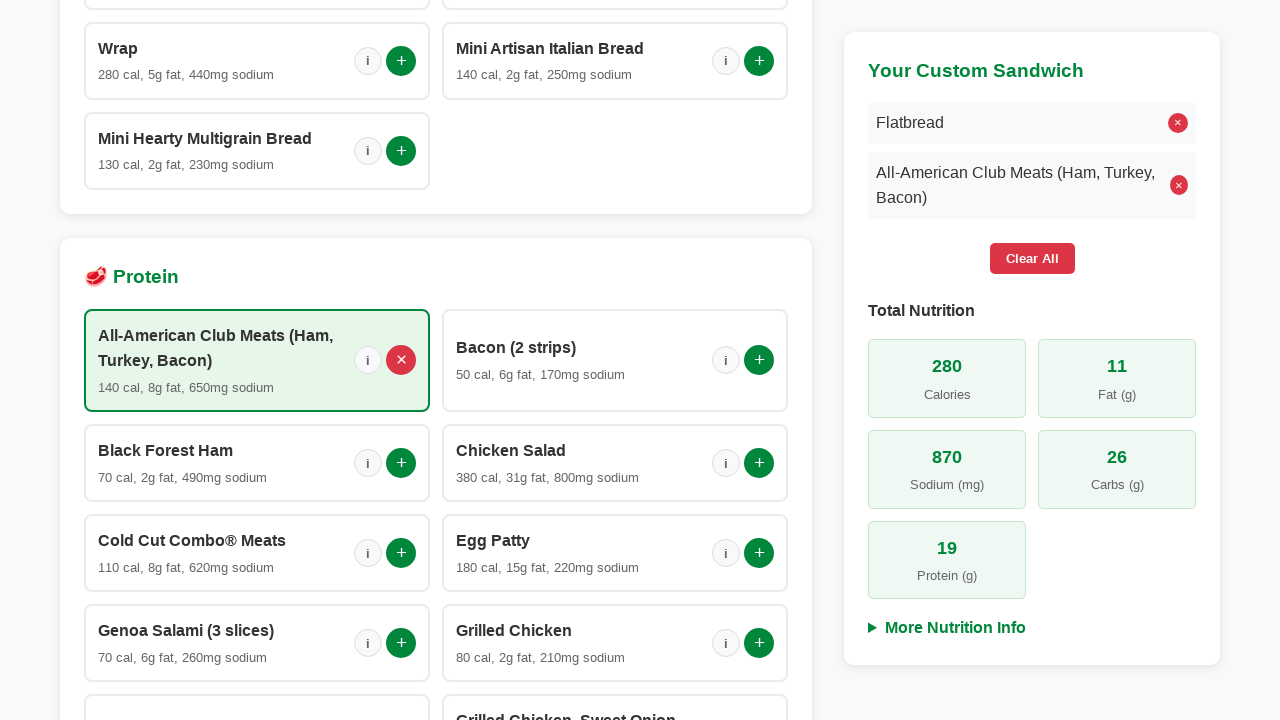

Parsed protein calories: 140
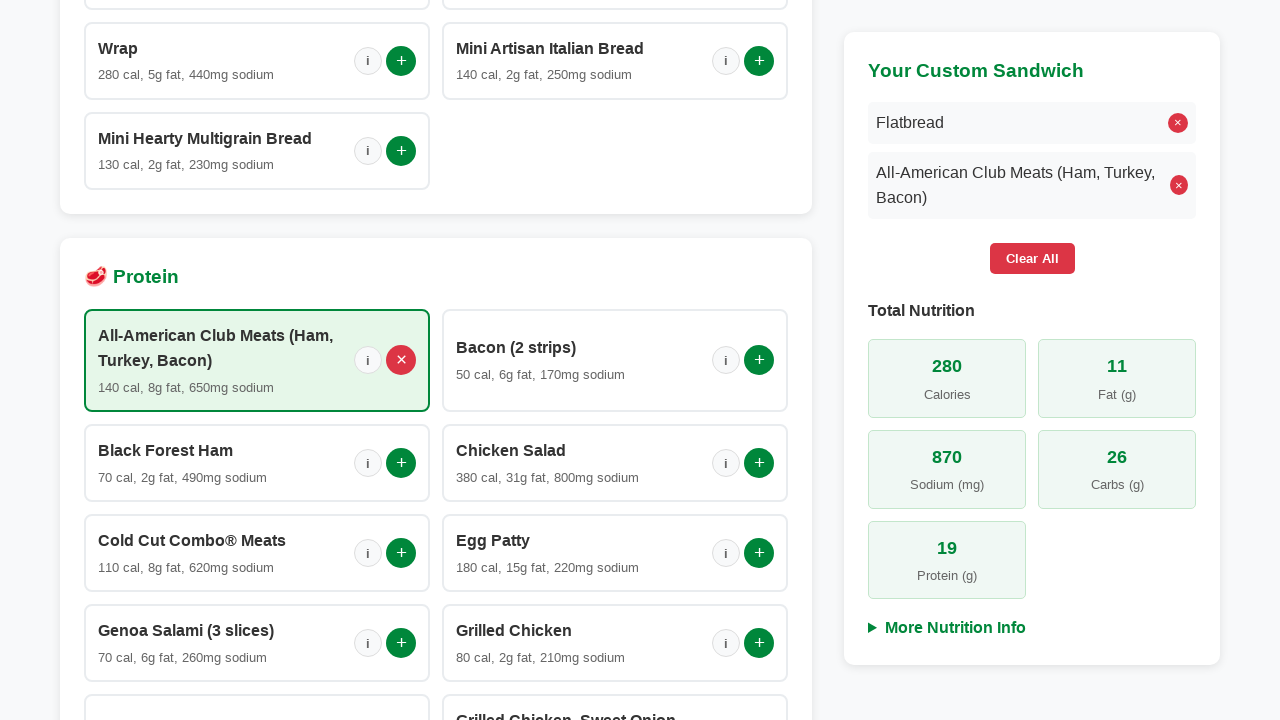

Calculated expected total calories: 280
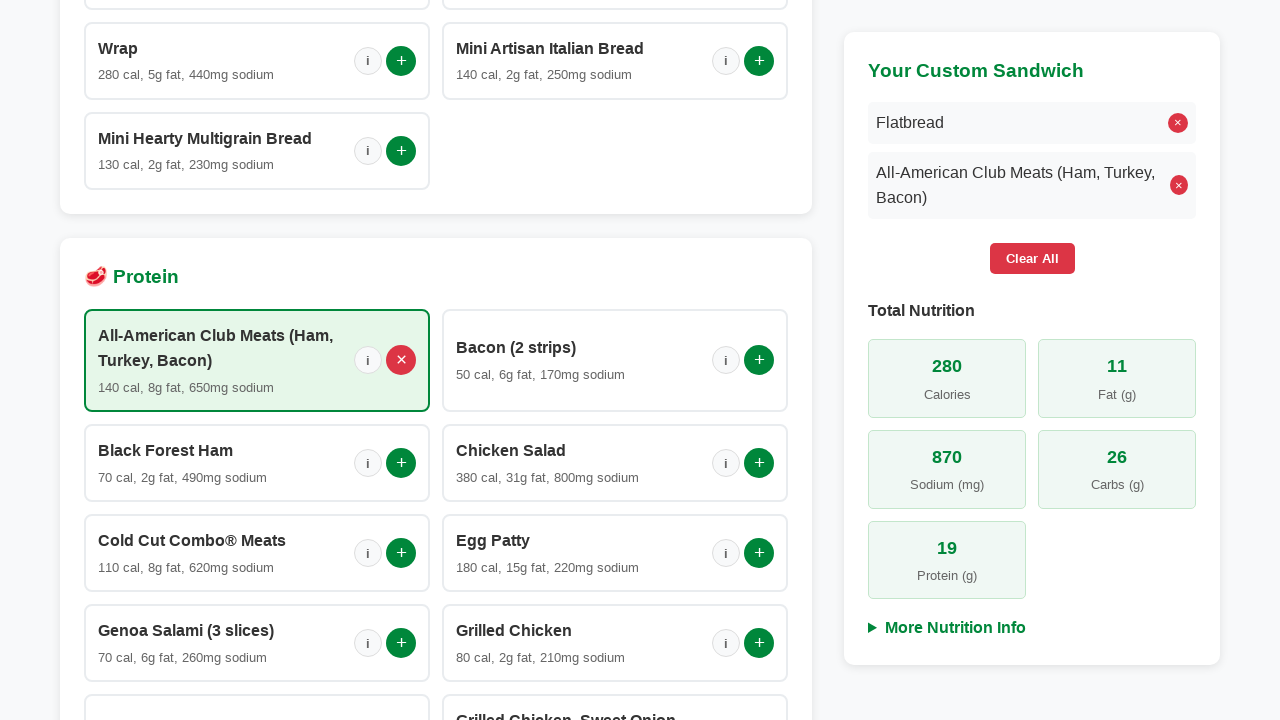

Retrieved displayed total calories: 280
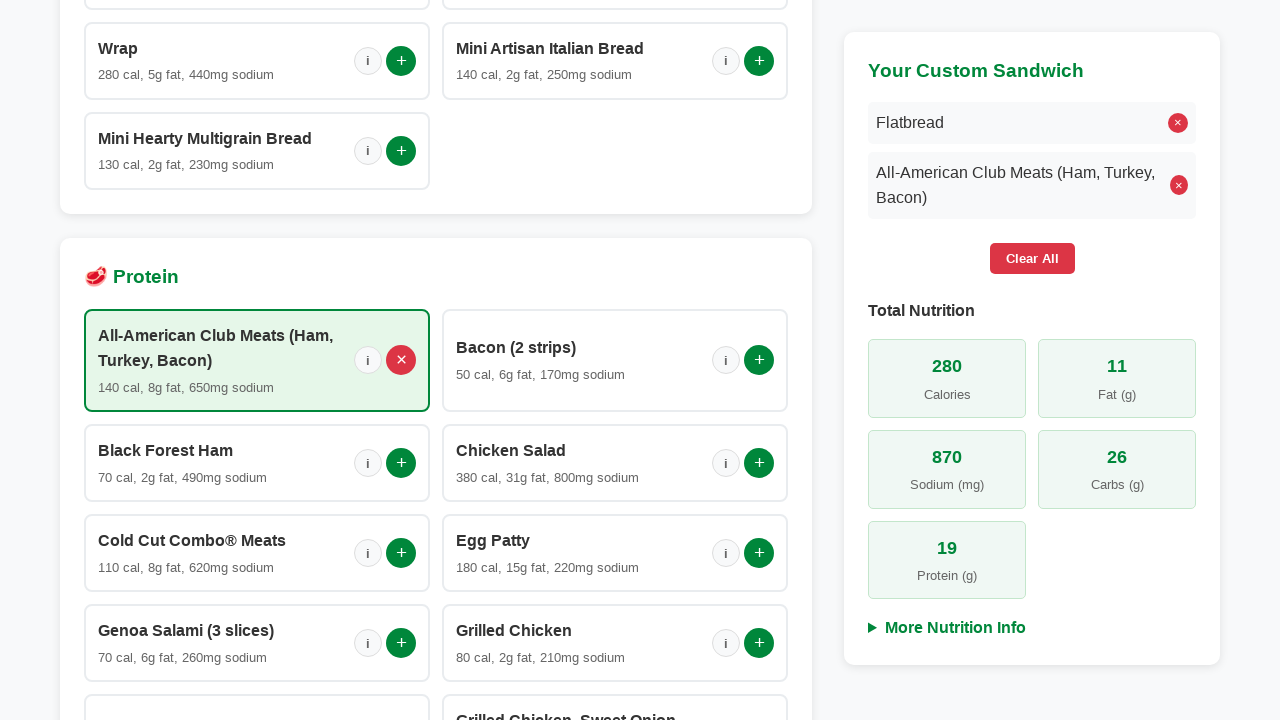

Verified nutrition totals are correct: 280 = 280
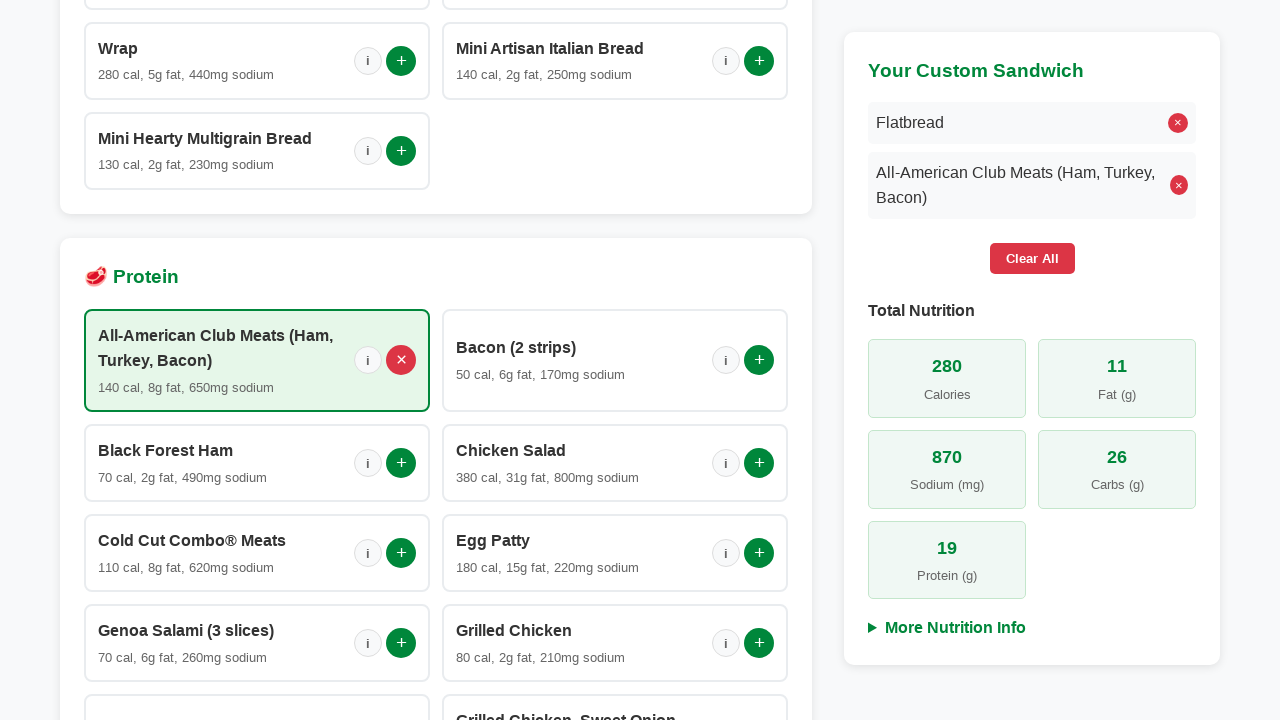

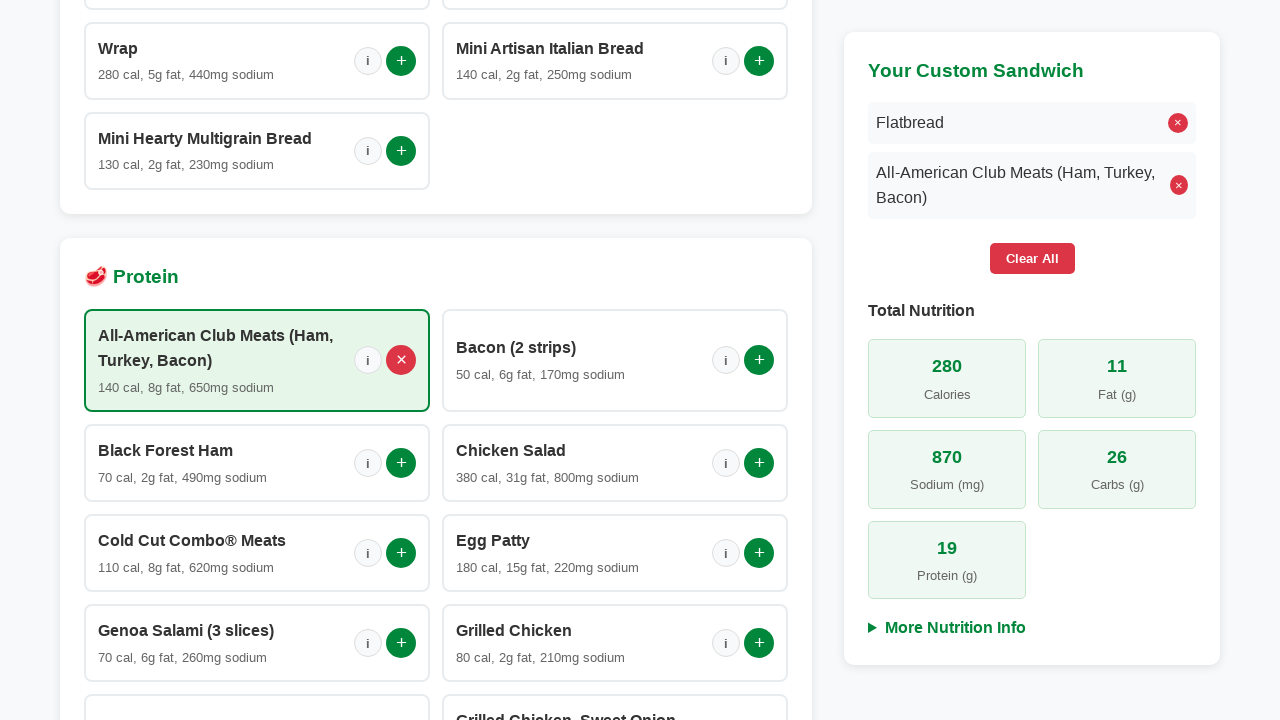